Tests a math page by verifying radio button default states and checking that the Submit button becomes disabled after a 10-second timeout.

Starting URL: http://suninjuly.github.io/math.html

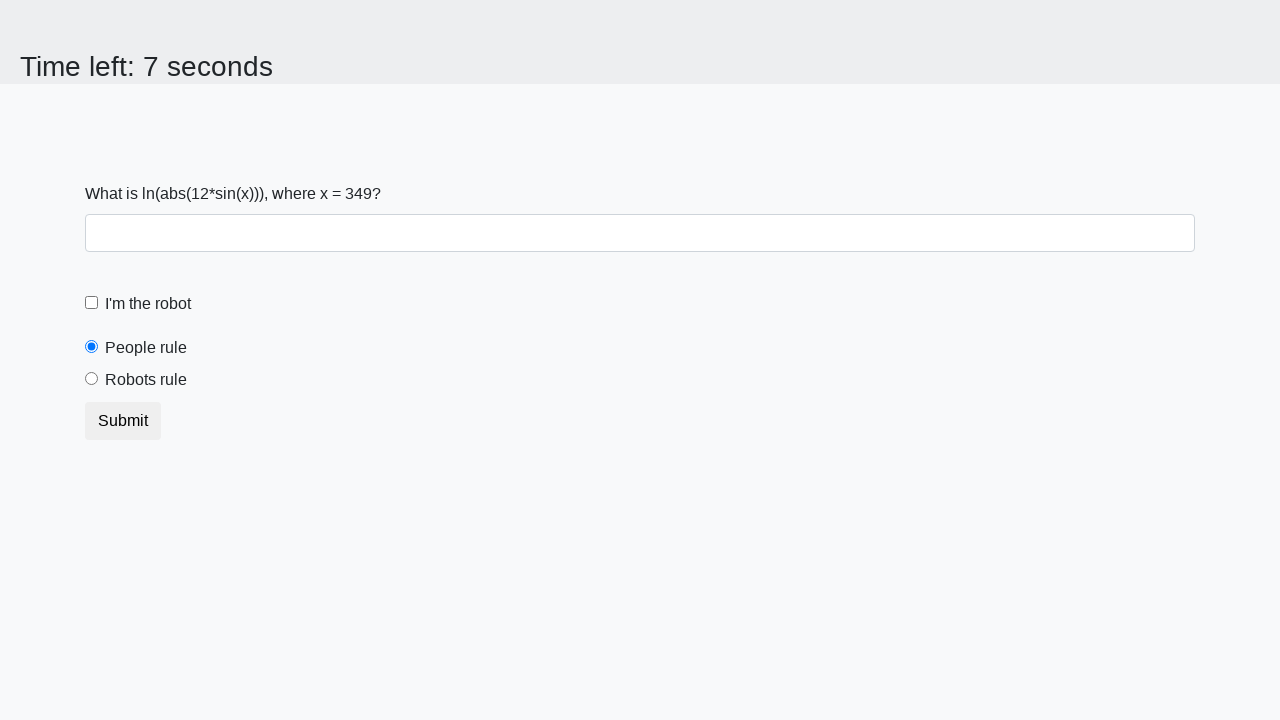

Navigated to math page
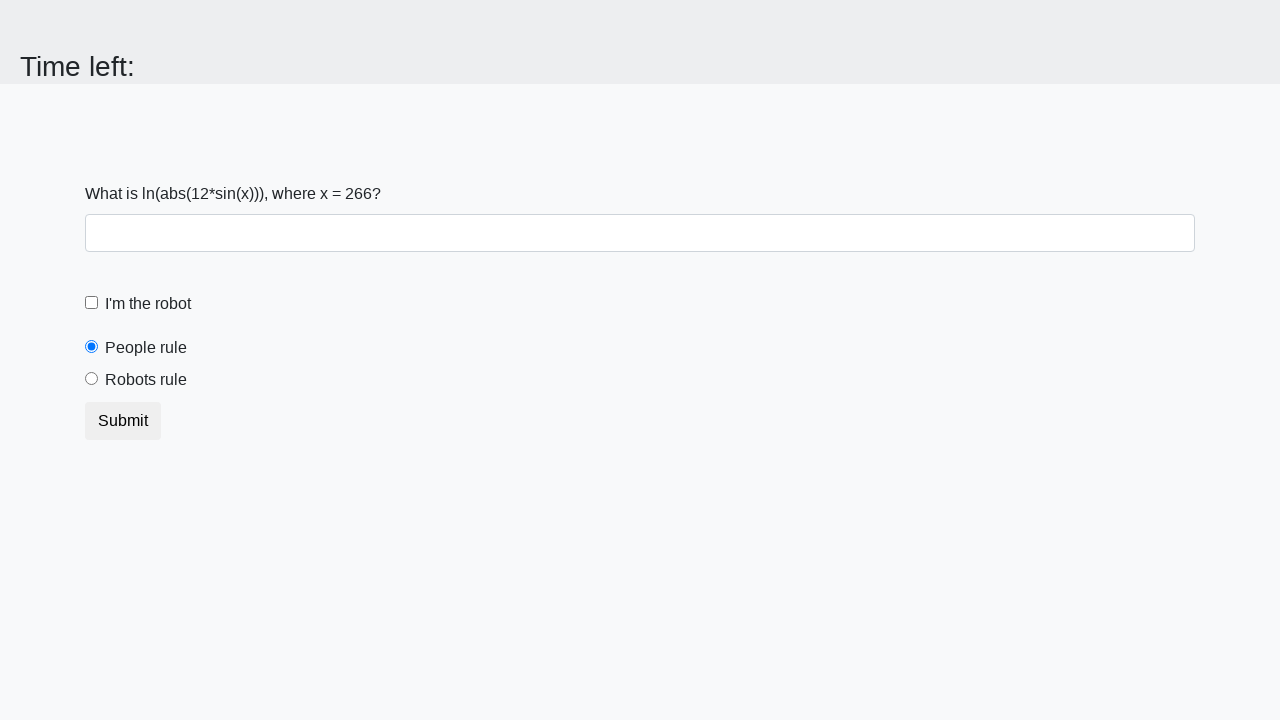

Retrieved 'people' radio button checked attribute
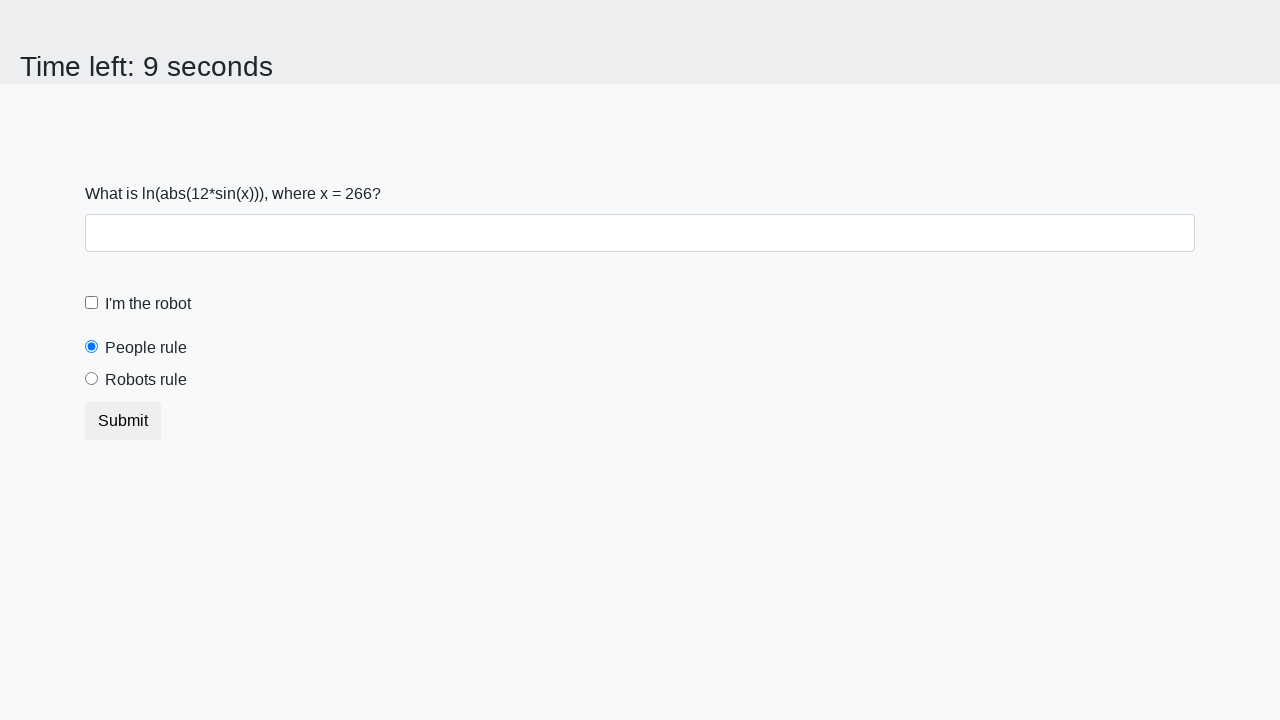

Verified 'people' radio button is checked by default
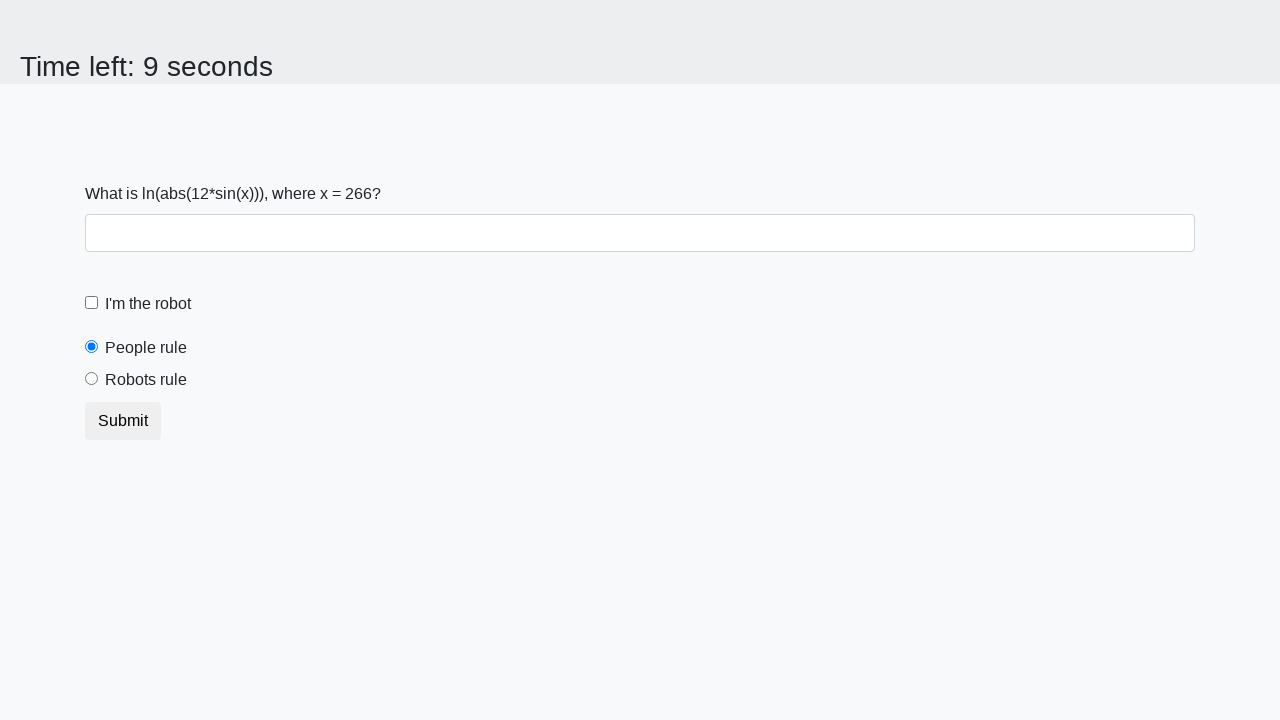

Retrieved 'robots' radio button checked attribute
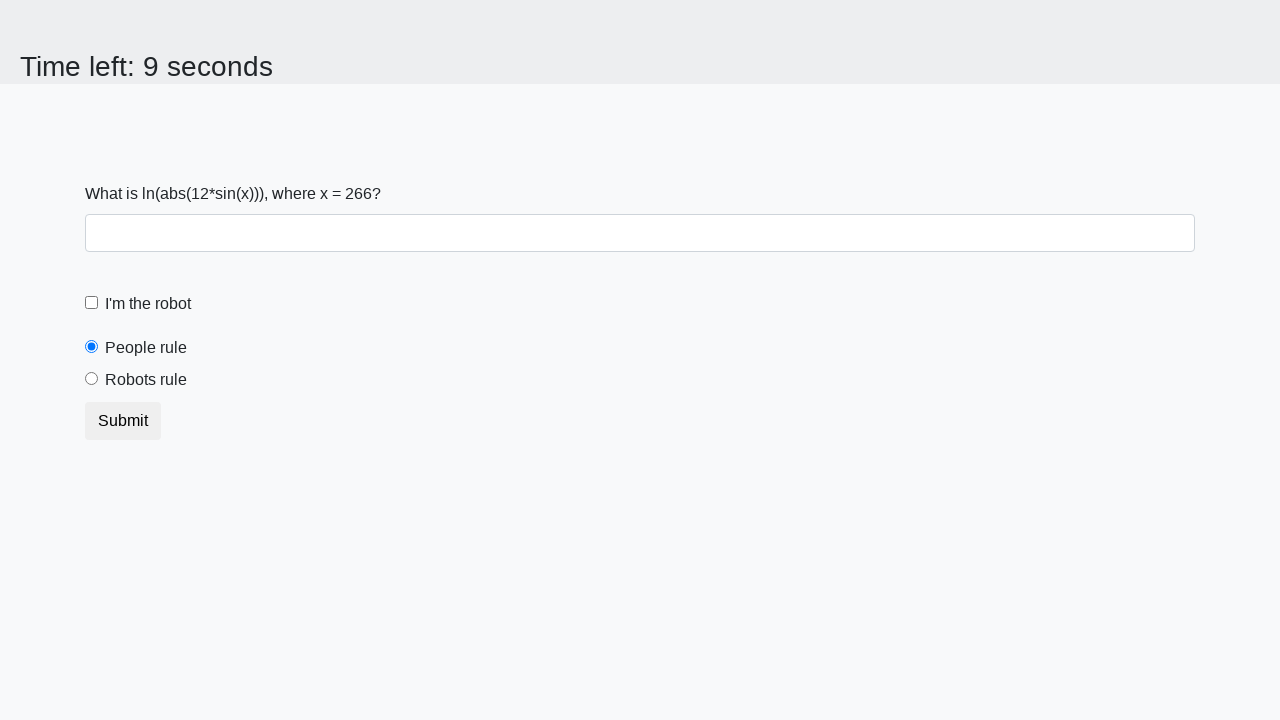

Verified 'robots' radio button is not checked by default
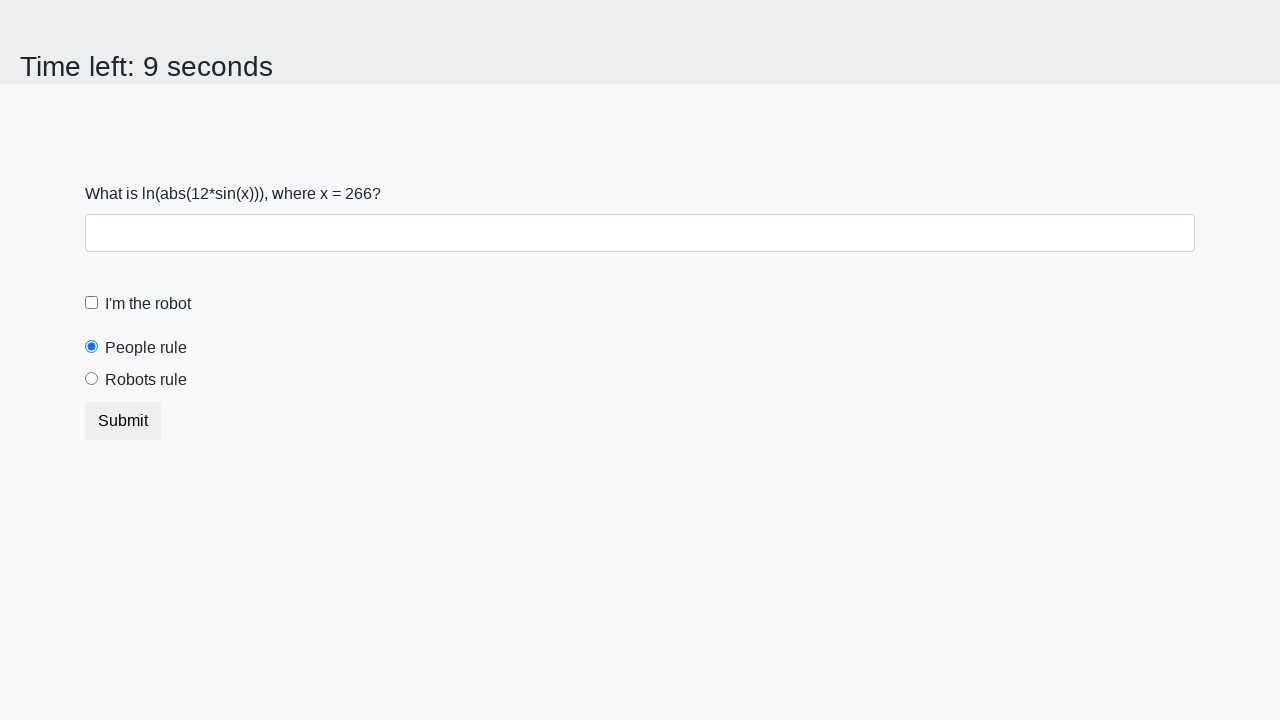

Retrieved Submit button disabled attribute
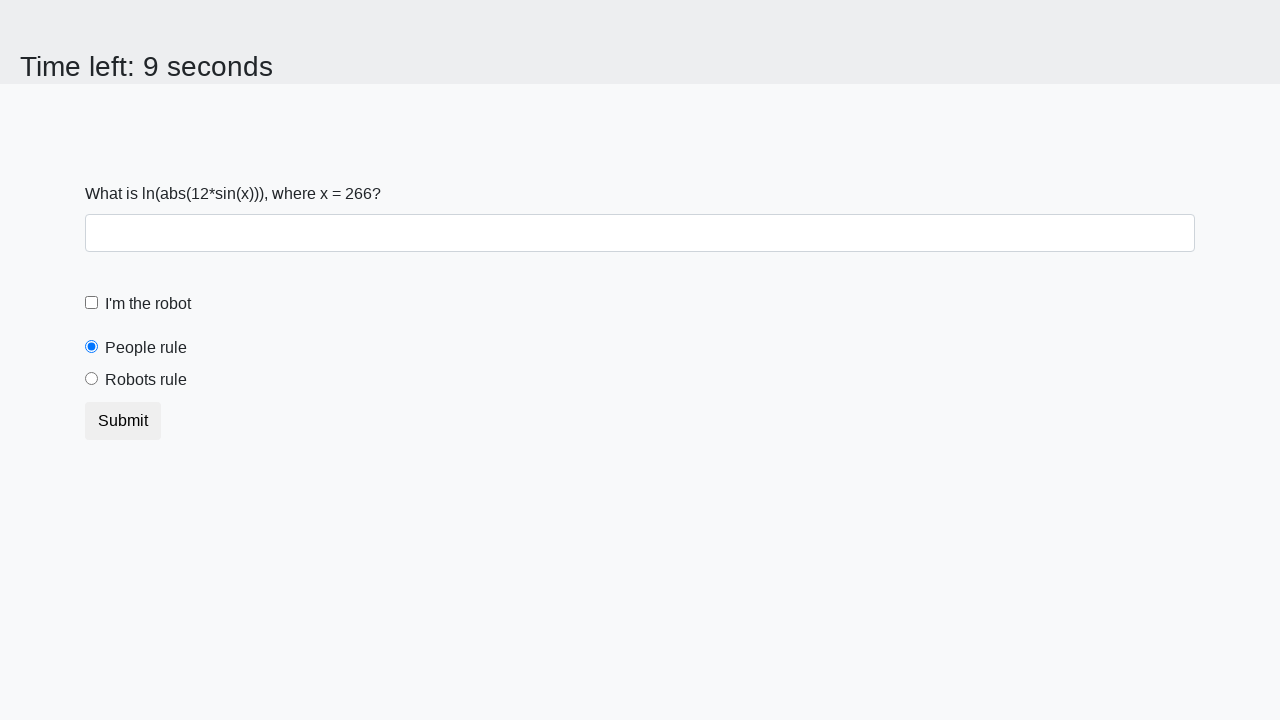

Verified Submit button is not disabled initially
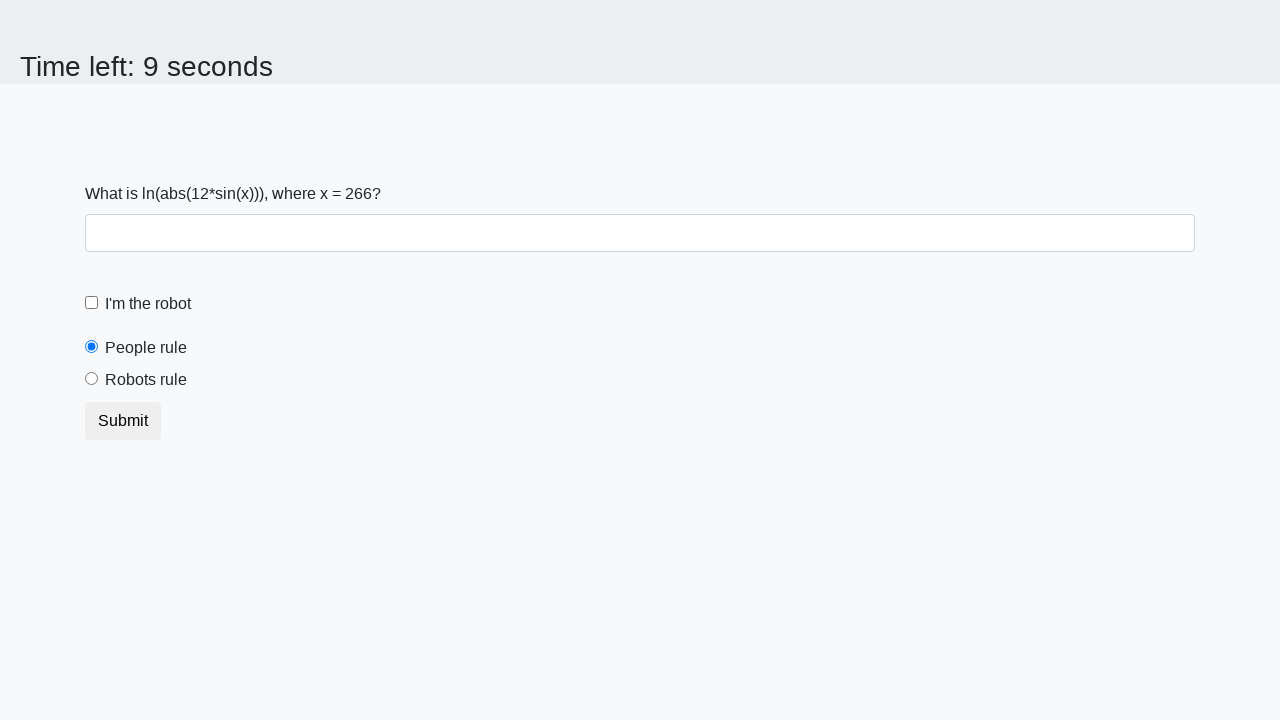

Waited 10 seconds for timeout behavior
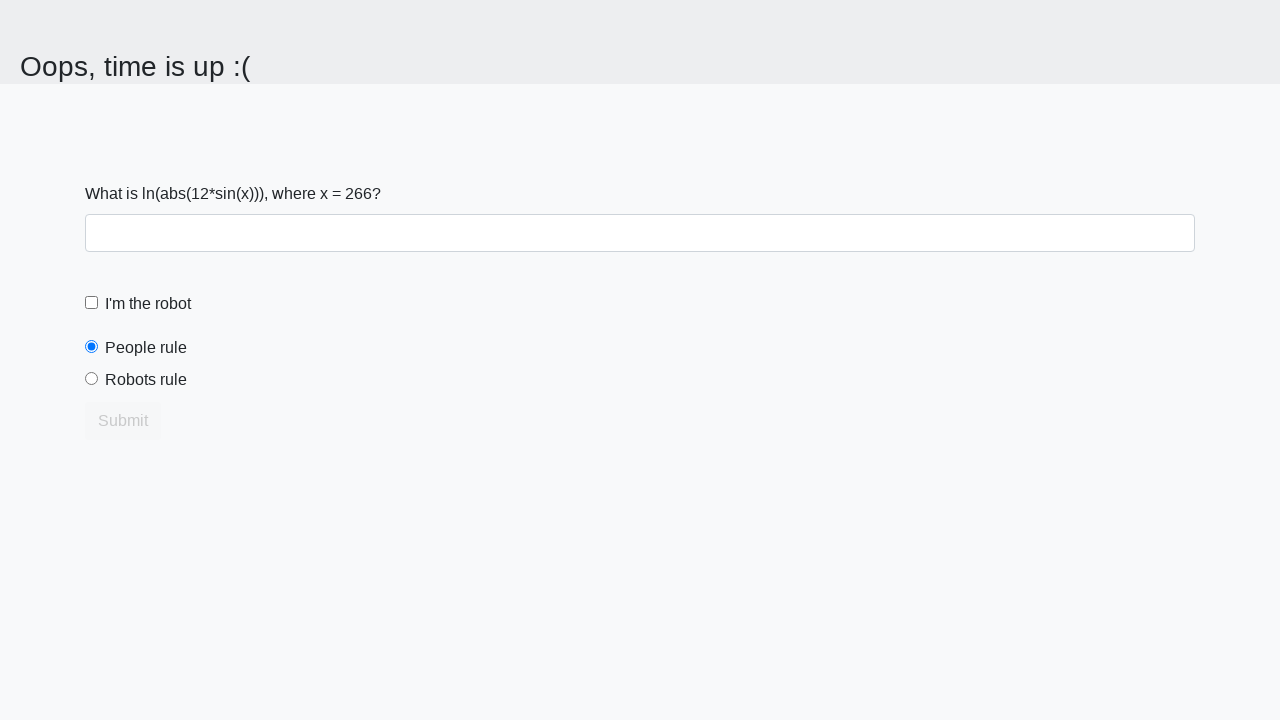

Retrieved Submit button disabled attribute after timeout
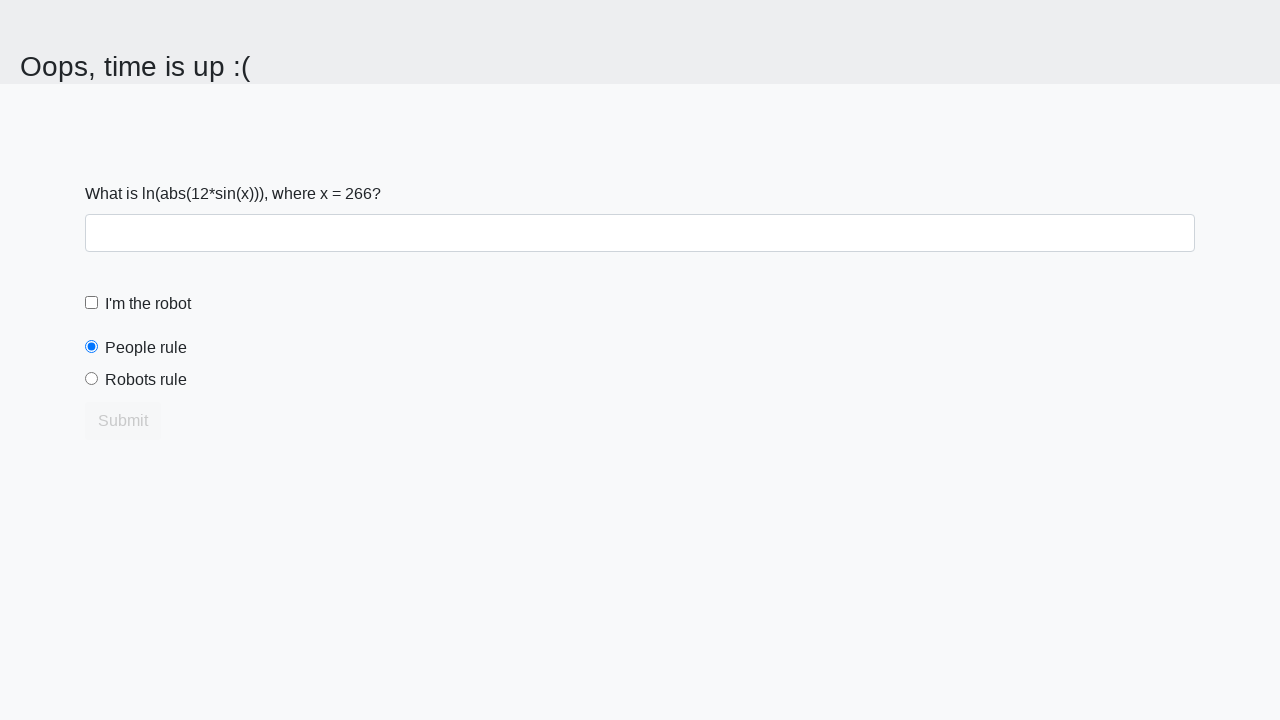

Verified Submit button is disabled after 10-second timeout
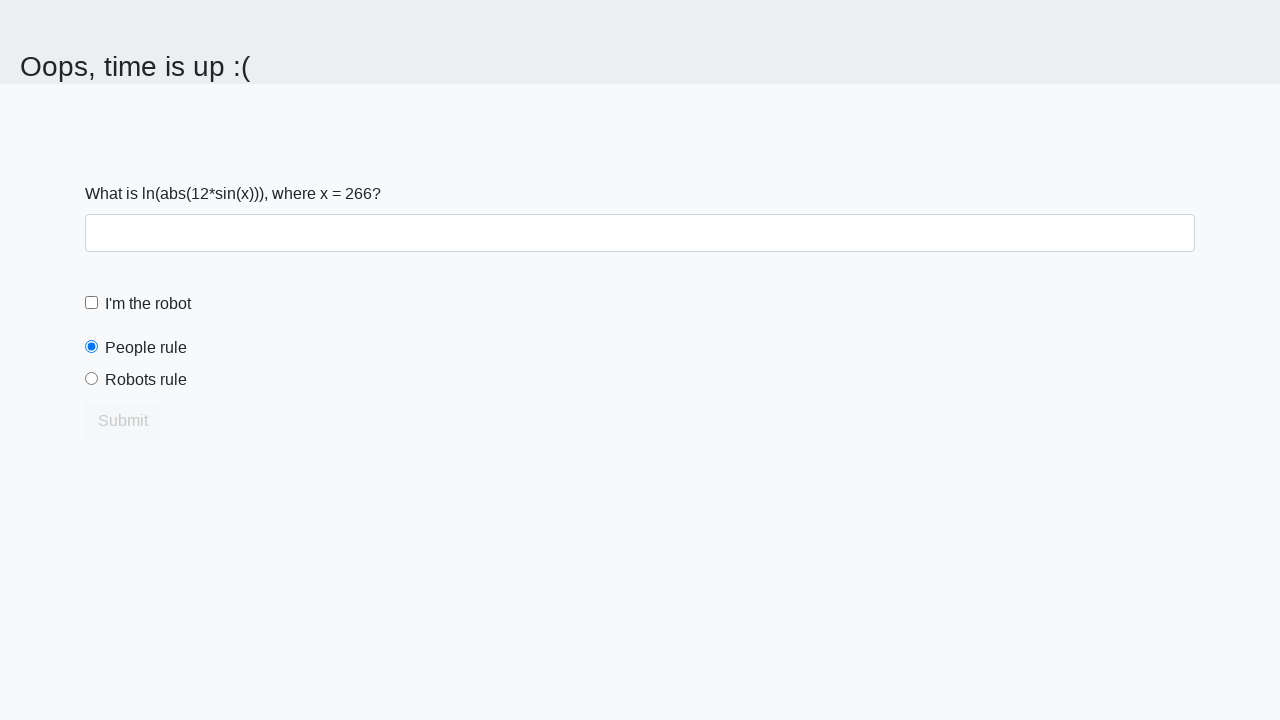

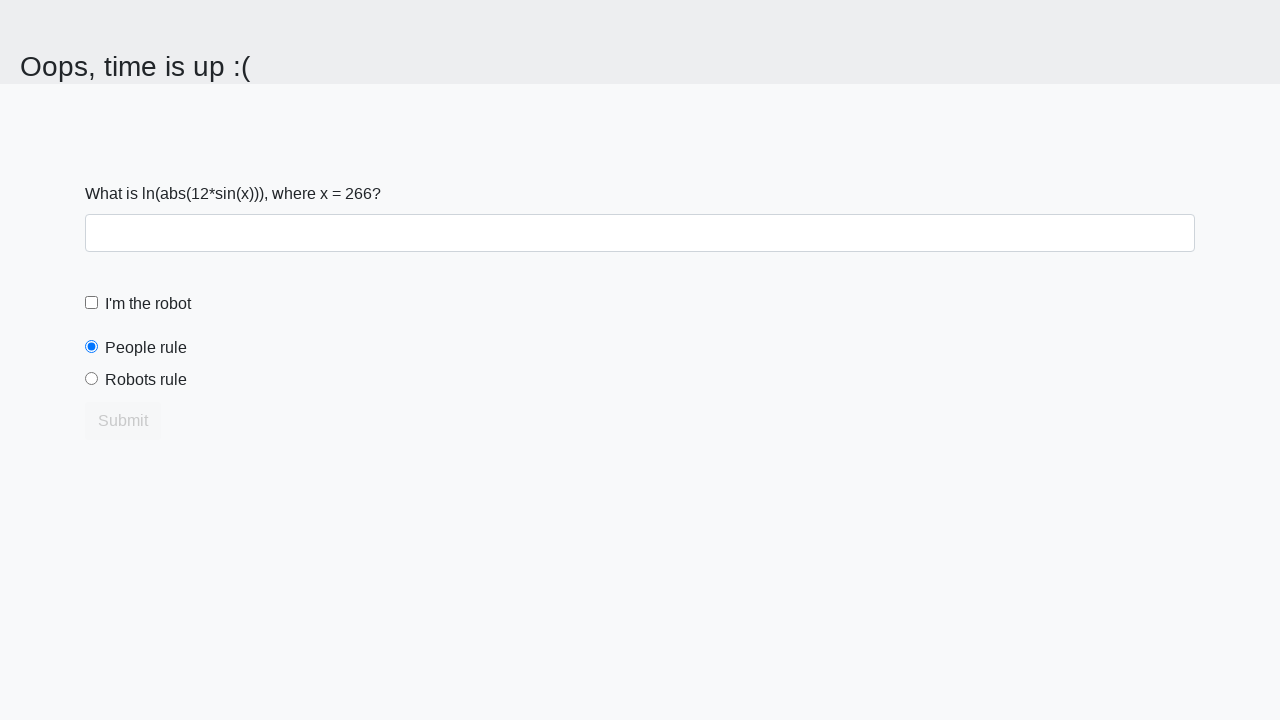